Navigates to omayo blogspot test page and clicks on a confirmation checkbox element using XPath selector

Starting URL: https://omayo.blogspot.com/

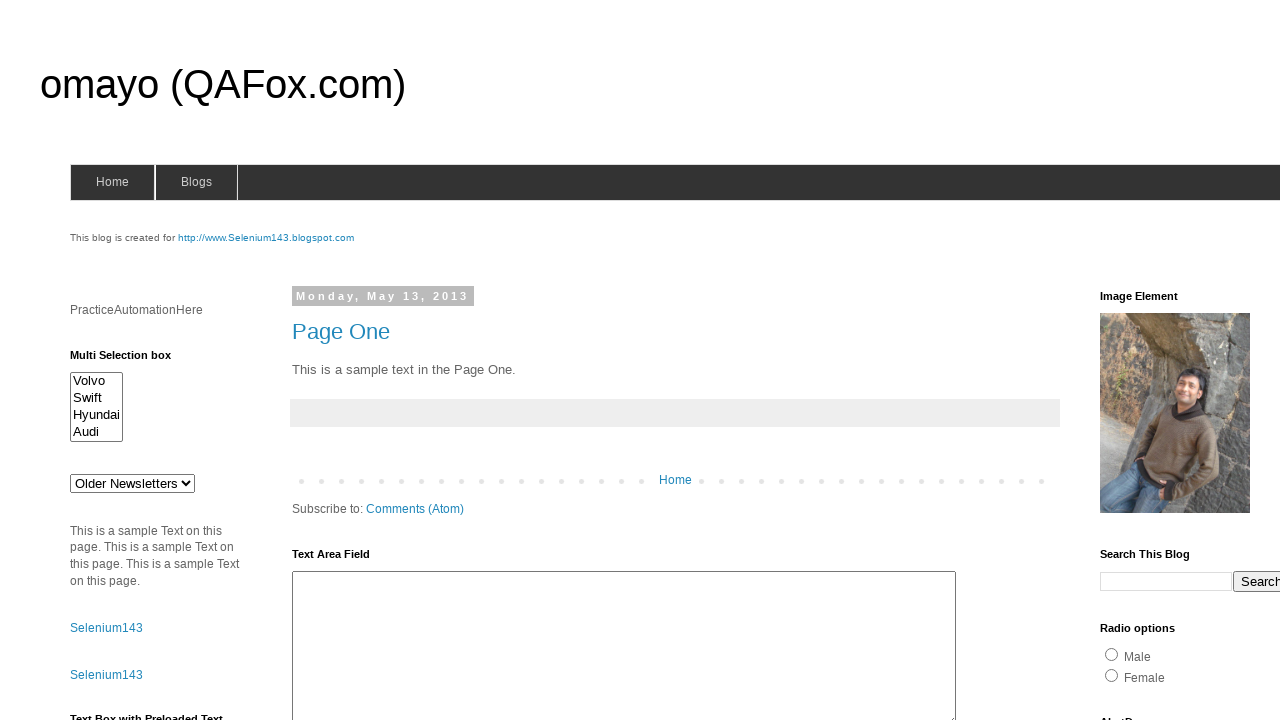

Clicked confirmation checkbox element using XPath selector at (1155, 361) on xpath=//input[@id='confirm']
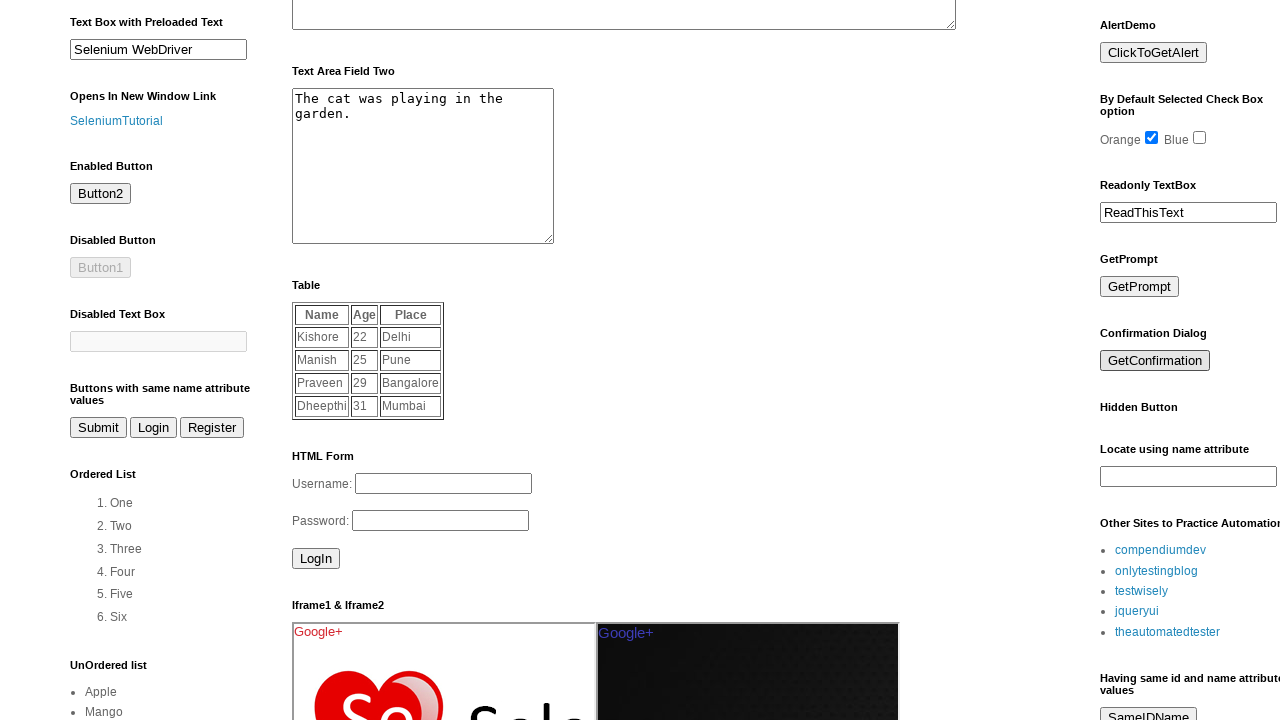

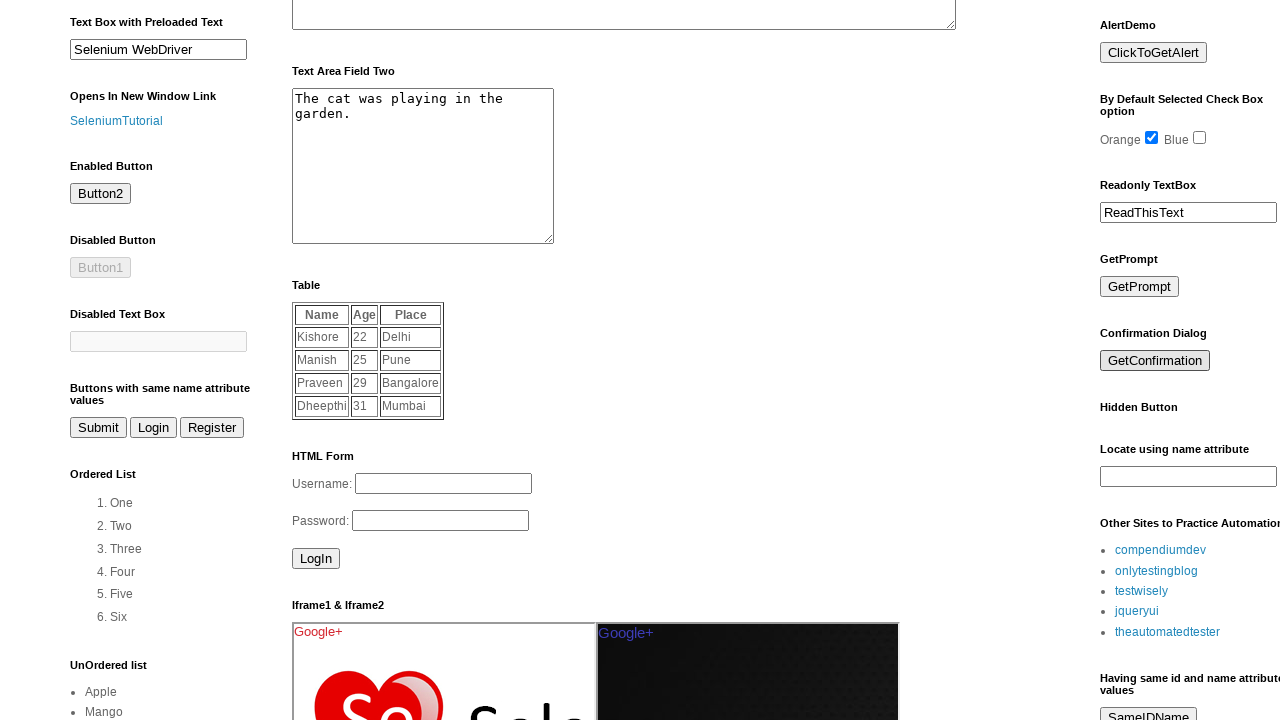